Tests clicking on a collapsible section, clicking the revealed link, and using wait as an alternative to assertion for URL verification

Starting URL: https://eviltester.github.io/synchole/collapseable.html

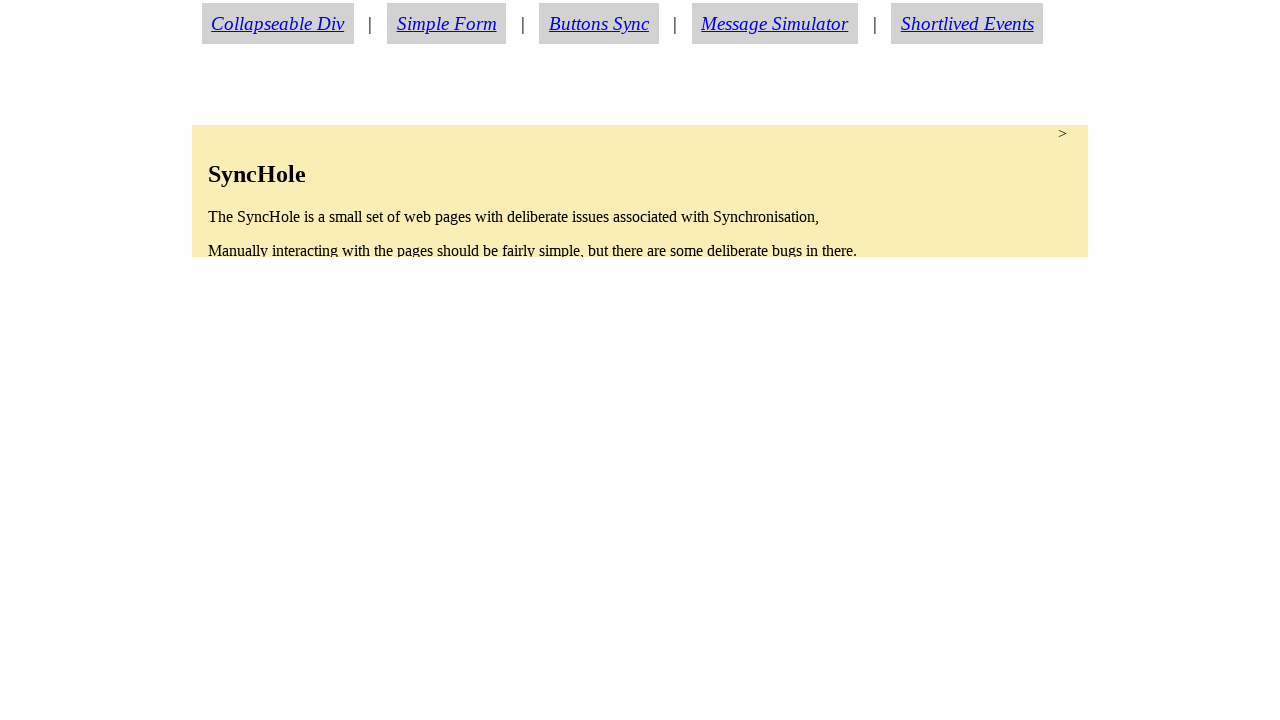

Clicked collapsible section to expand it at (640, 191) on section.condense
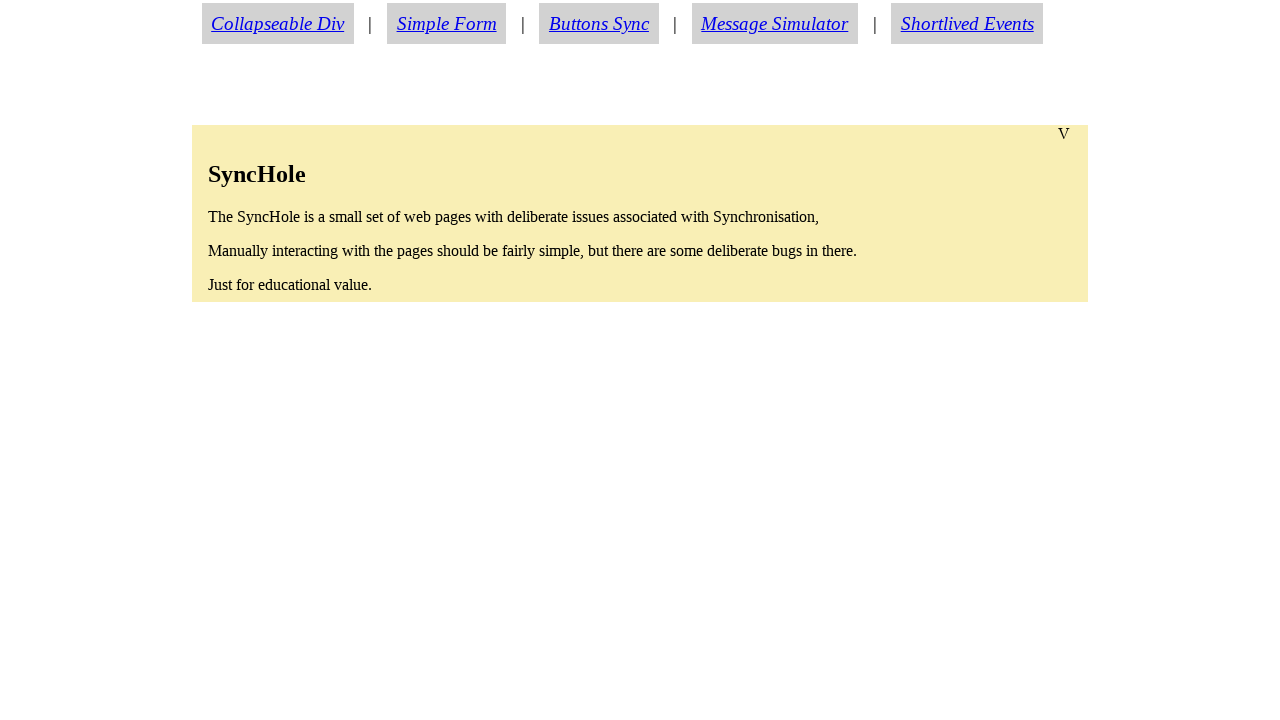

About link became visible after expanding section
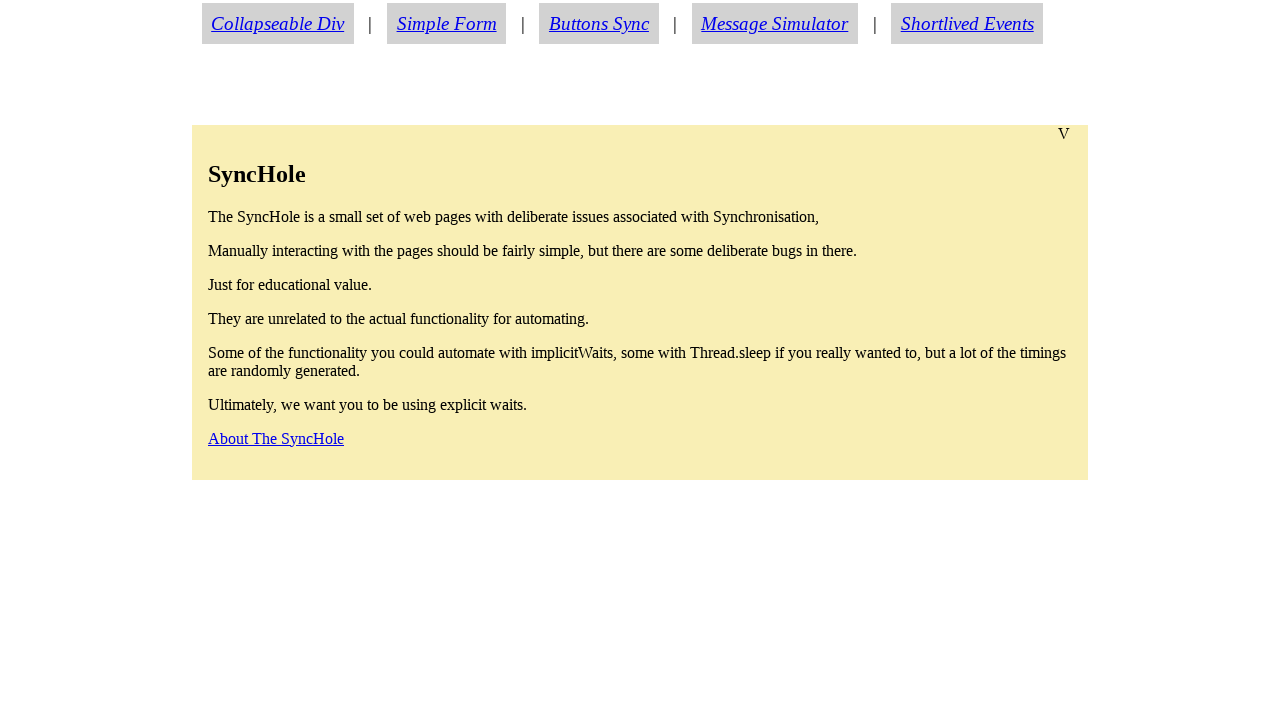

Clicked the about link at (276, 438) on a#aboutlink
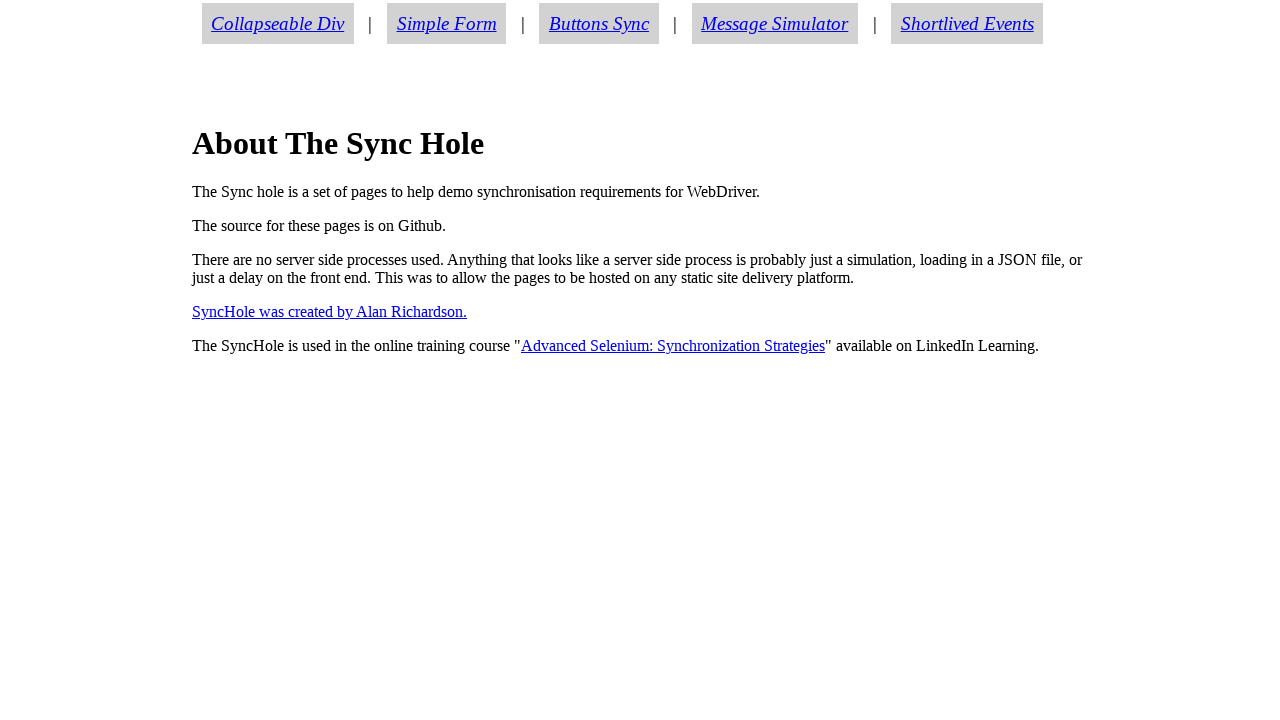

URL changed to about.html, confirming navigation was successful
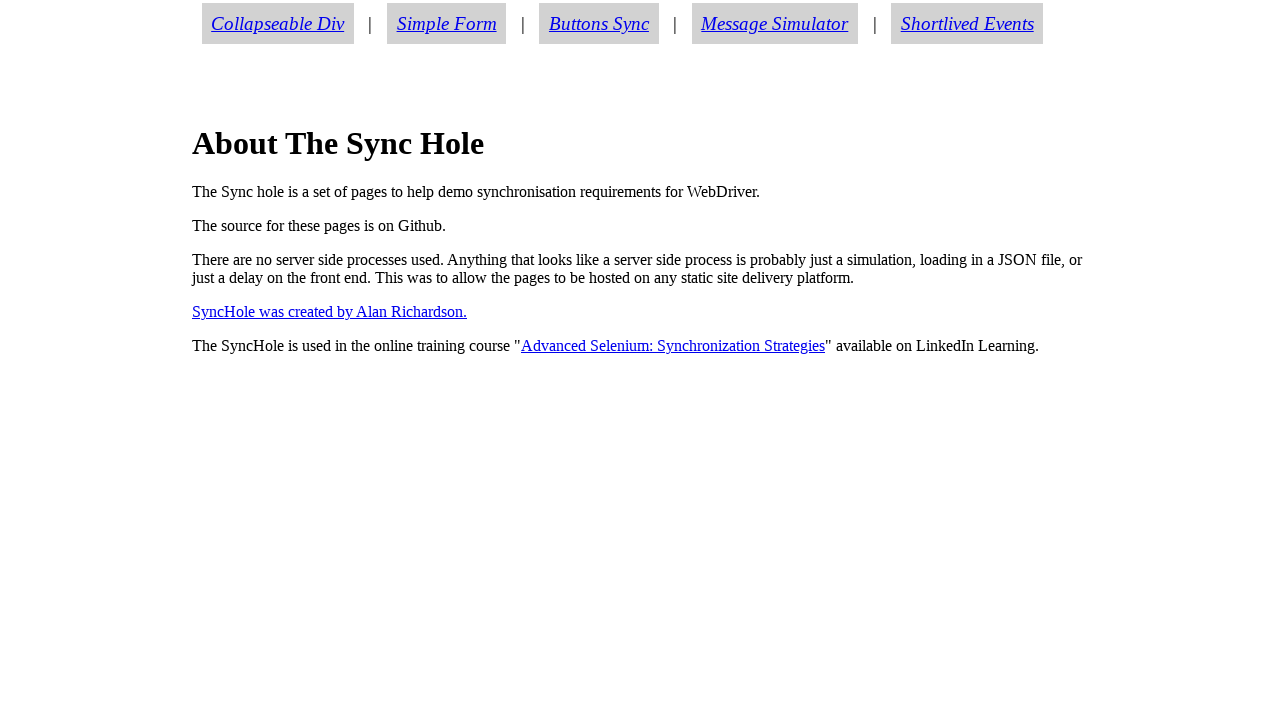

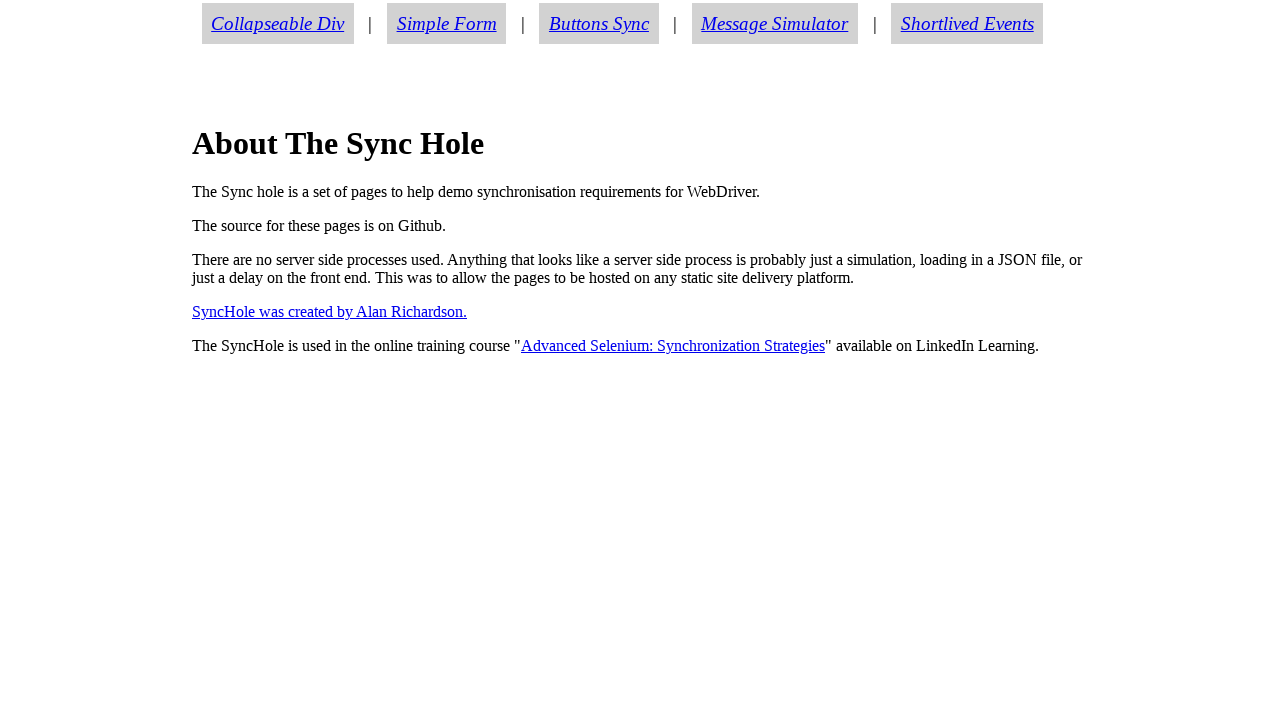